Adds multiple vegetables to cart by searching through product list and clicking add buttons for specific items, then opens the cart

Starting URL: https://rahulshettyacademy.com/seleniumPractise/#/

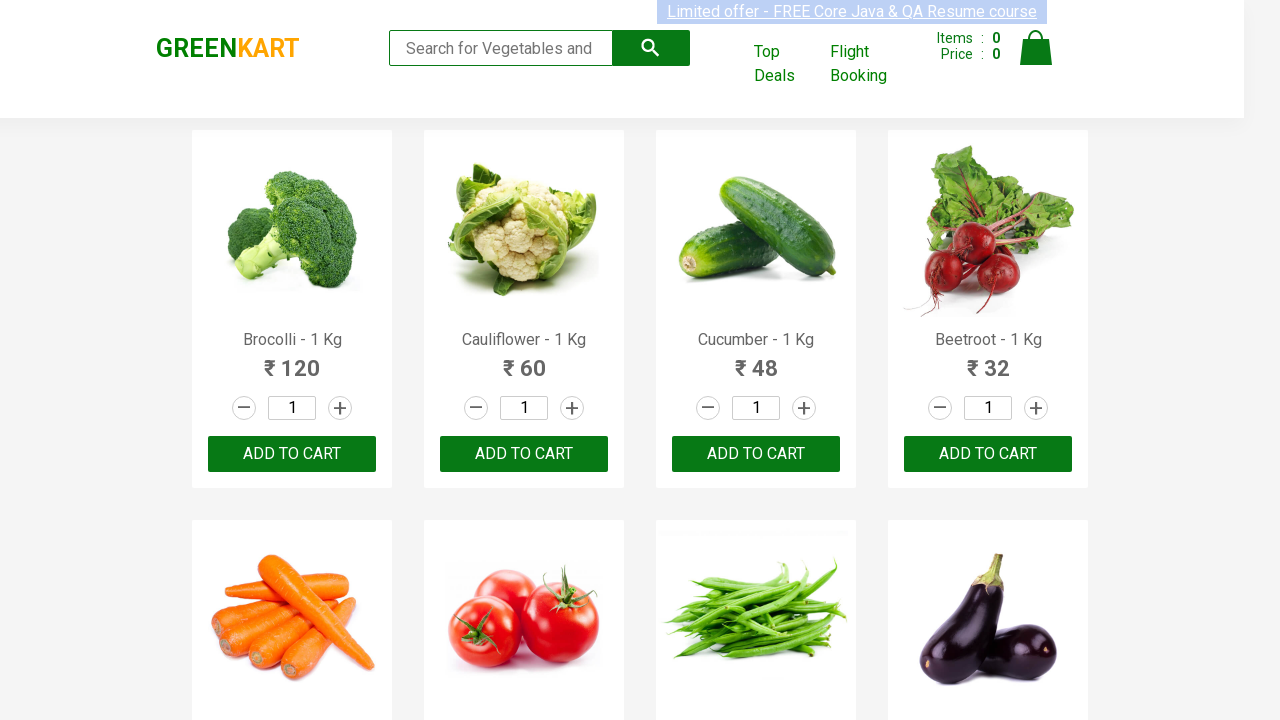

Located all product name elements on the page
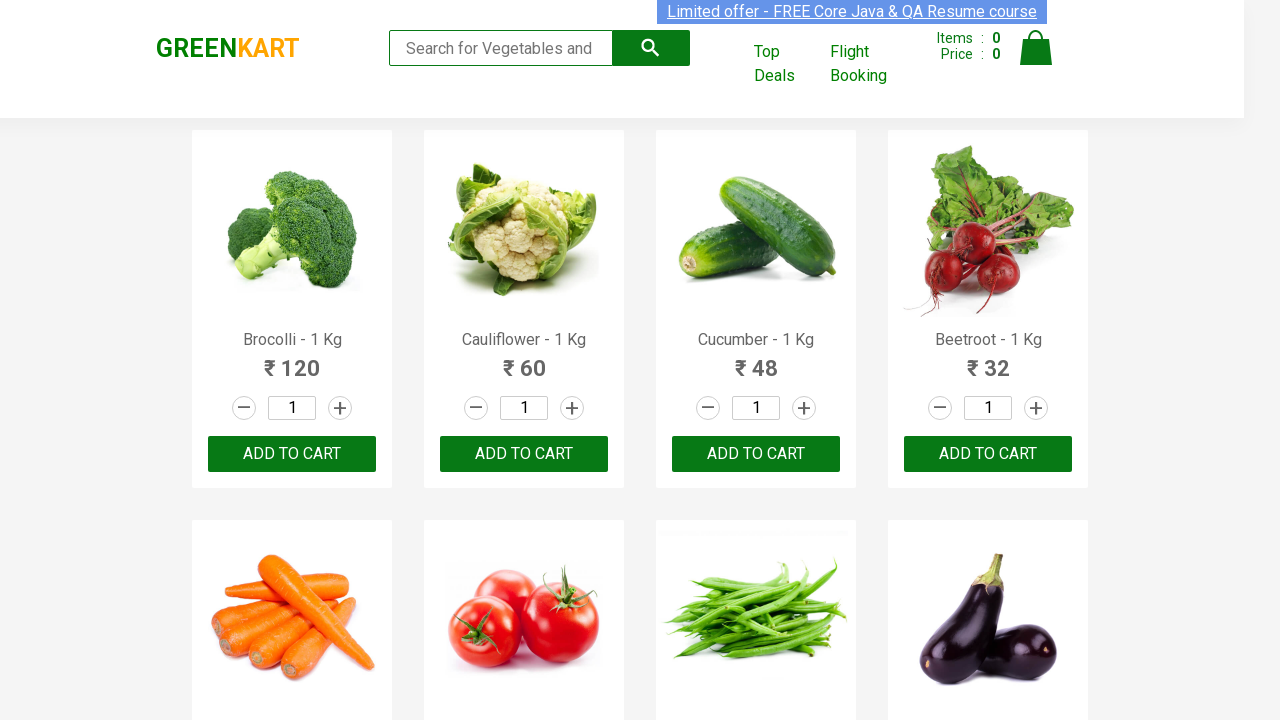

Retrieved product text: Brocolli - 1 Kg
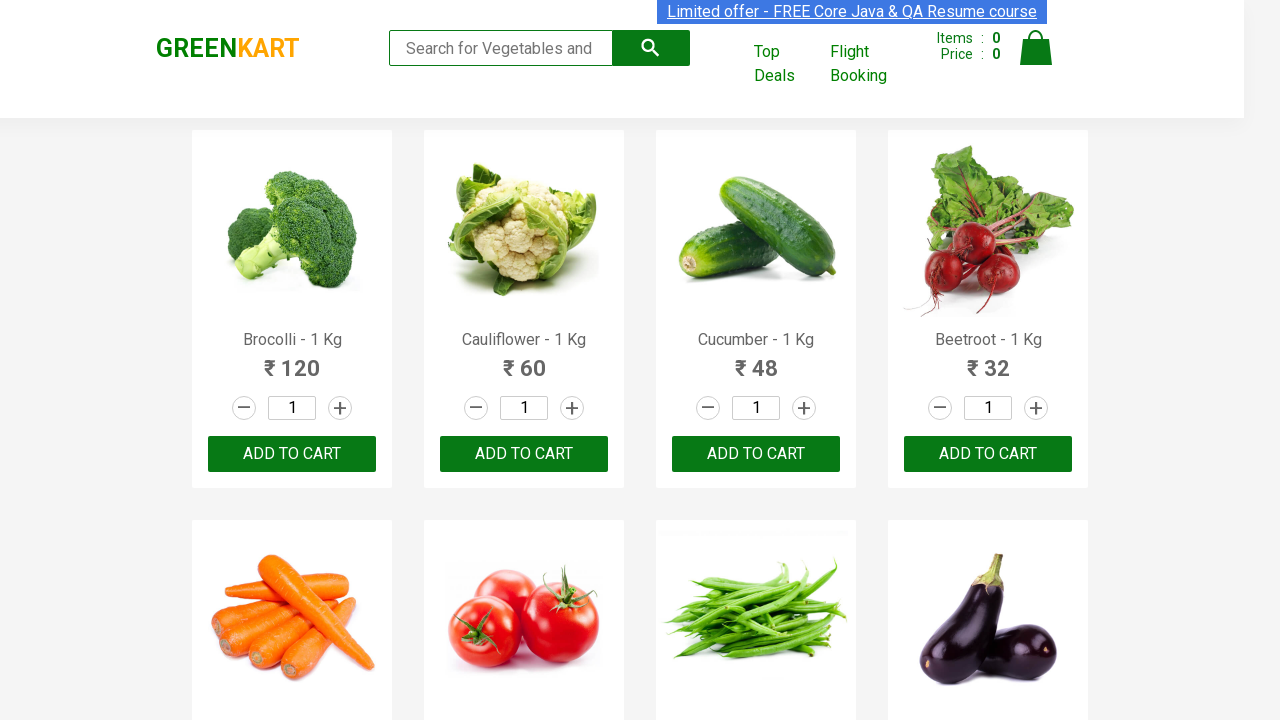

Retrieved product text: Cauliflower - 1 Kg
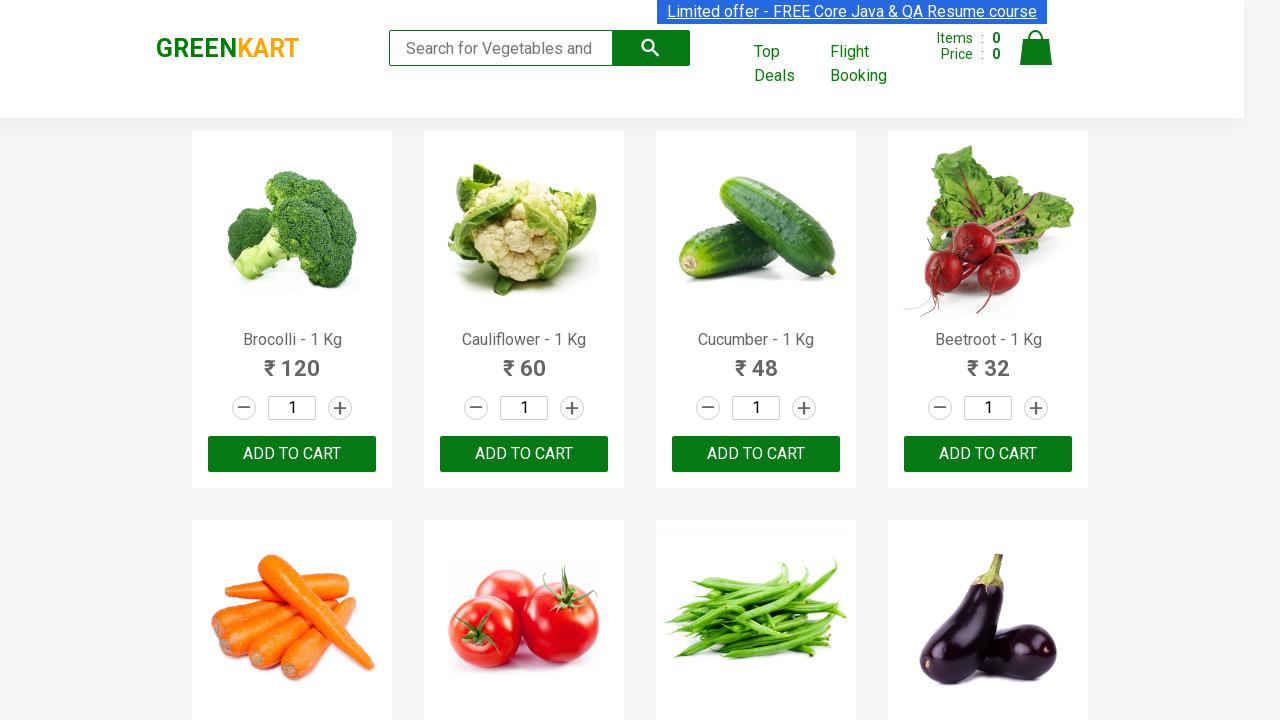

Clicked 'Add to cart' button for Cauliflower at (524, 454) on xpath=//div[@class='product-action']/button >> nth=1
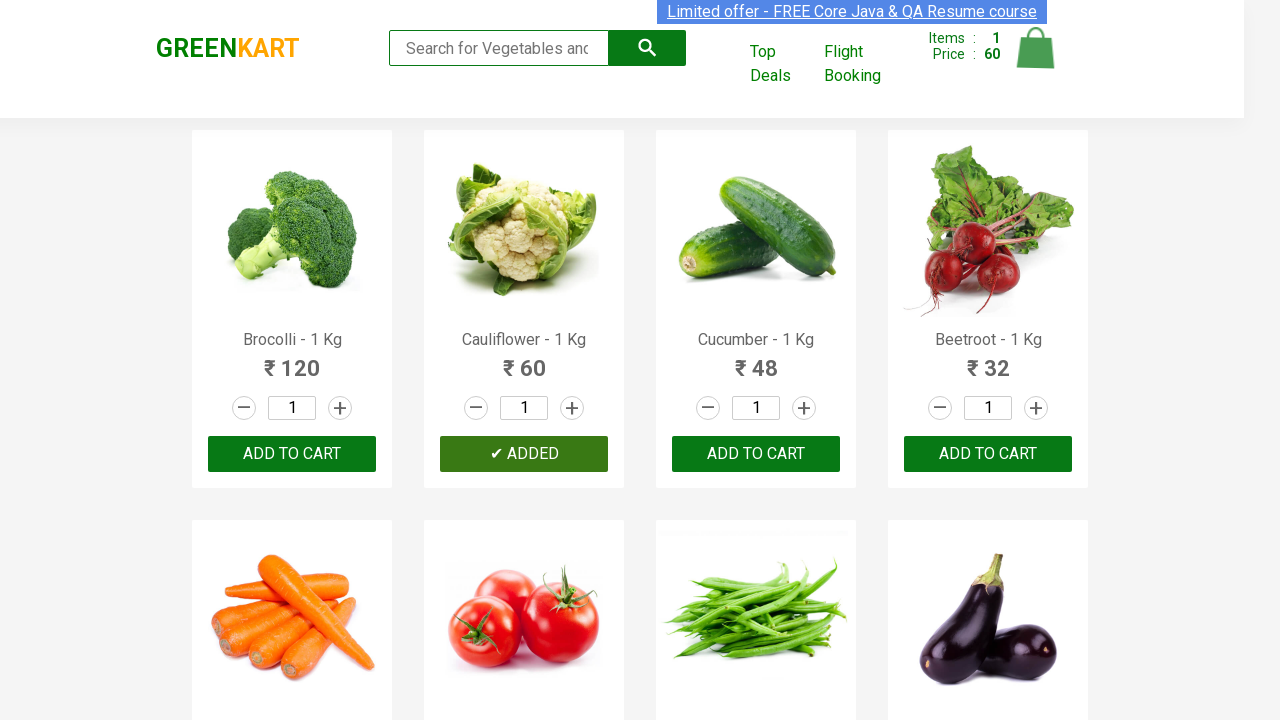

Retrieved product text: Cucumber - 1 Kg
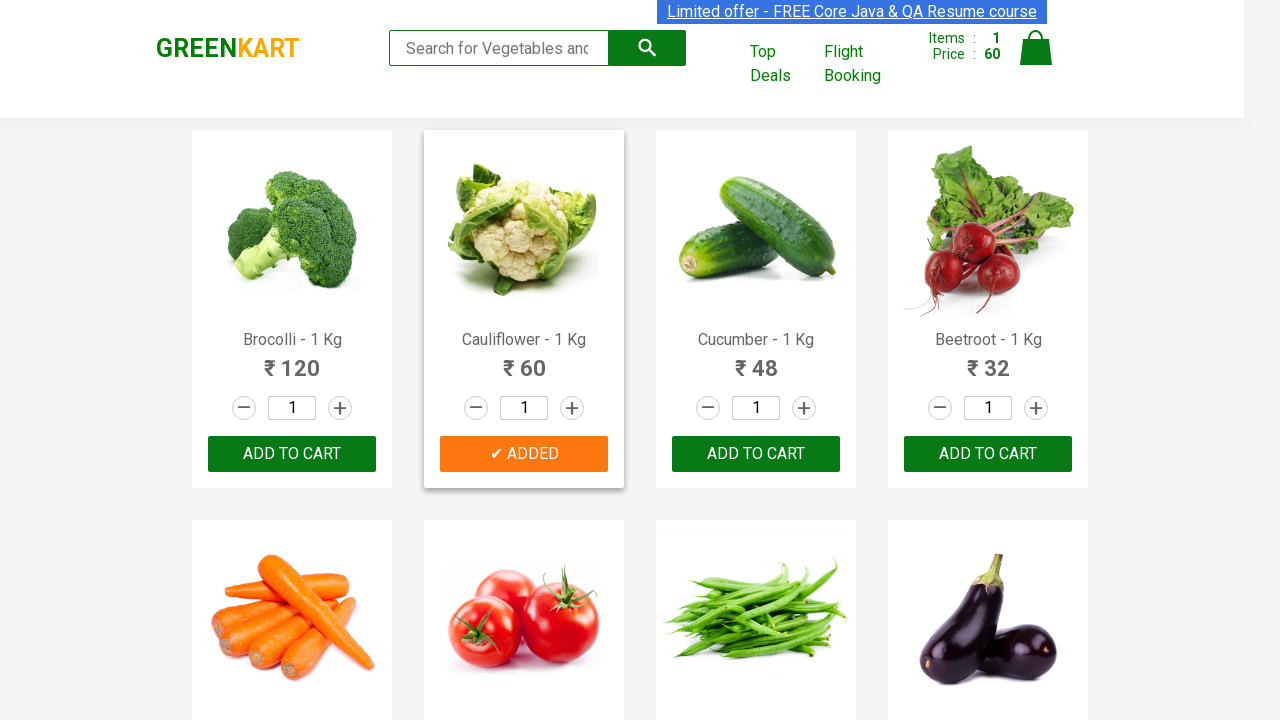

Retrieved product text: Beetroot - 1 Kg
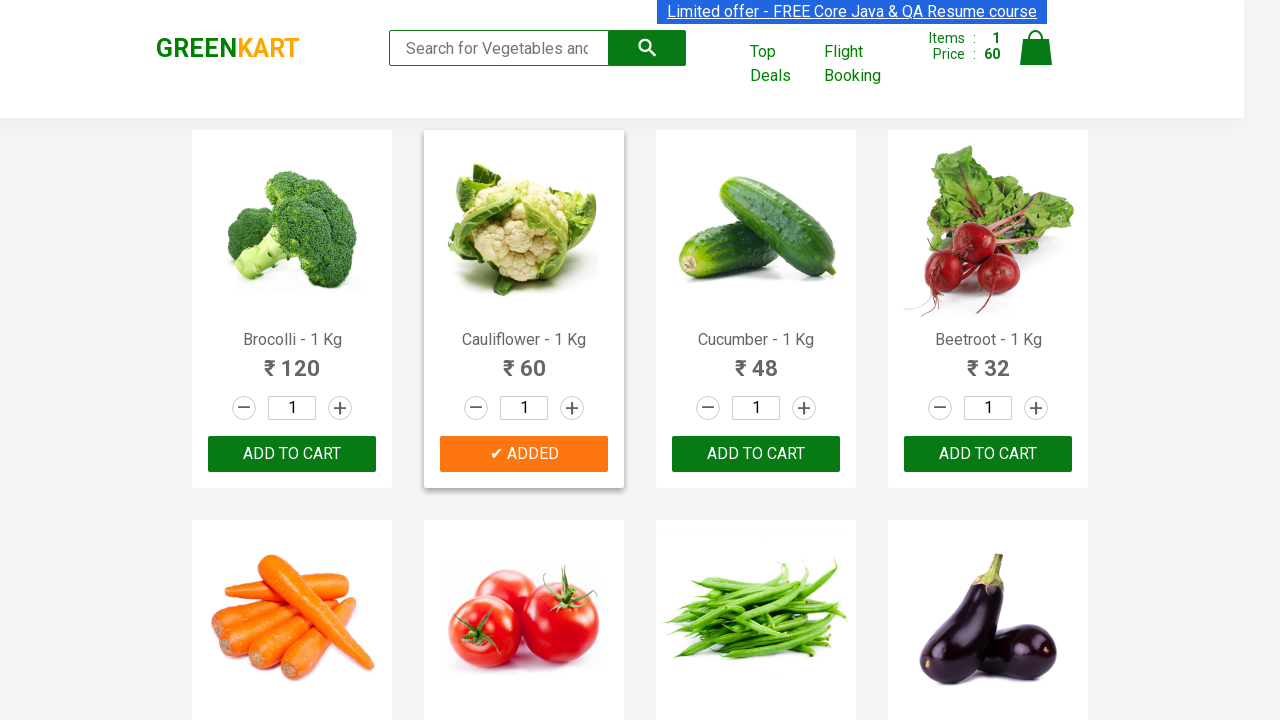

Retrieved product text: Carrot - 1 Kg
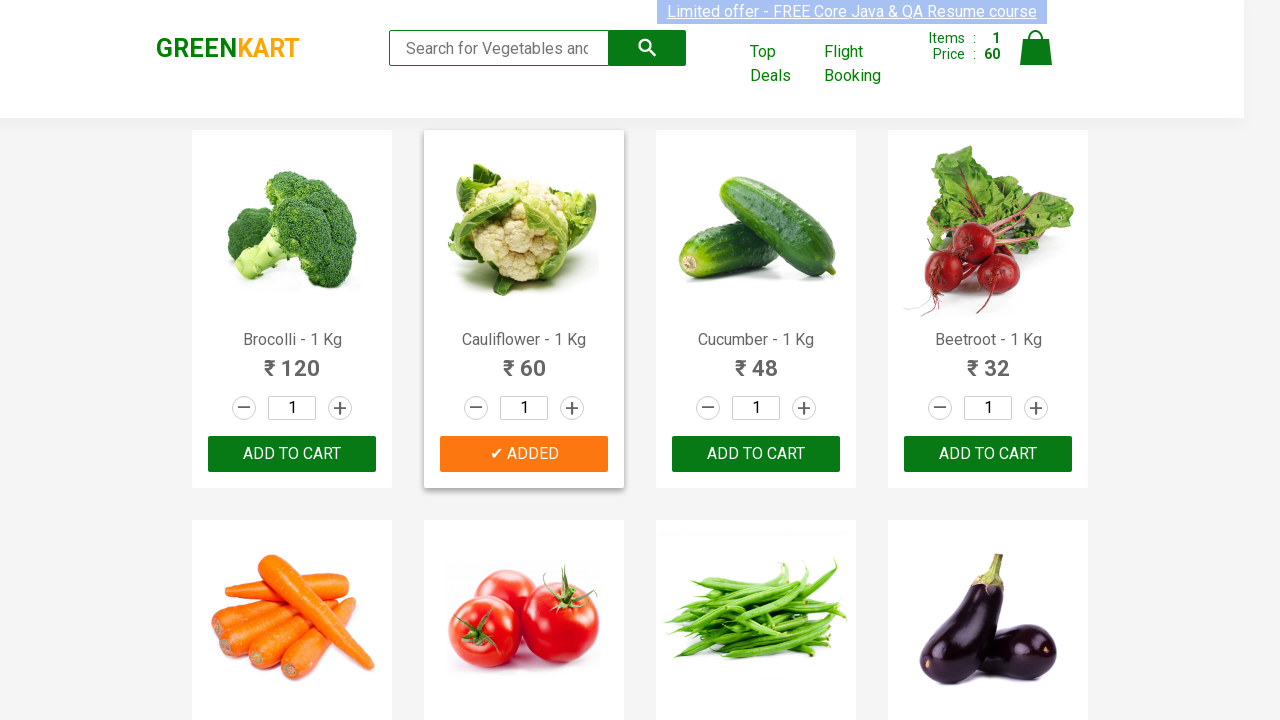

Retrieved product text: Tomato - 1 Kg
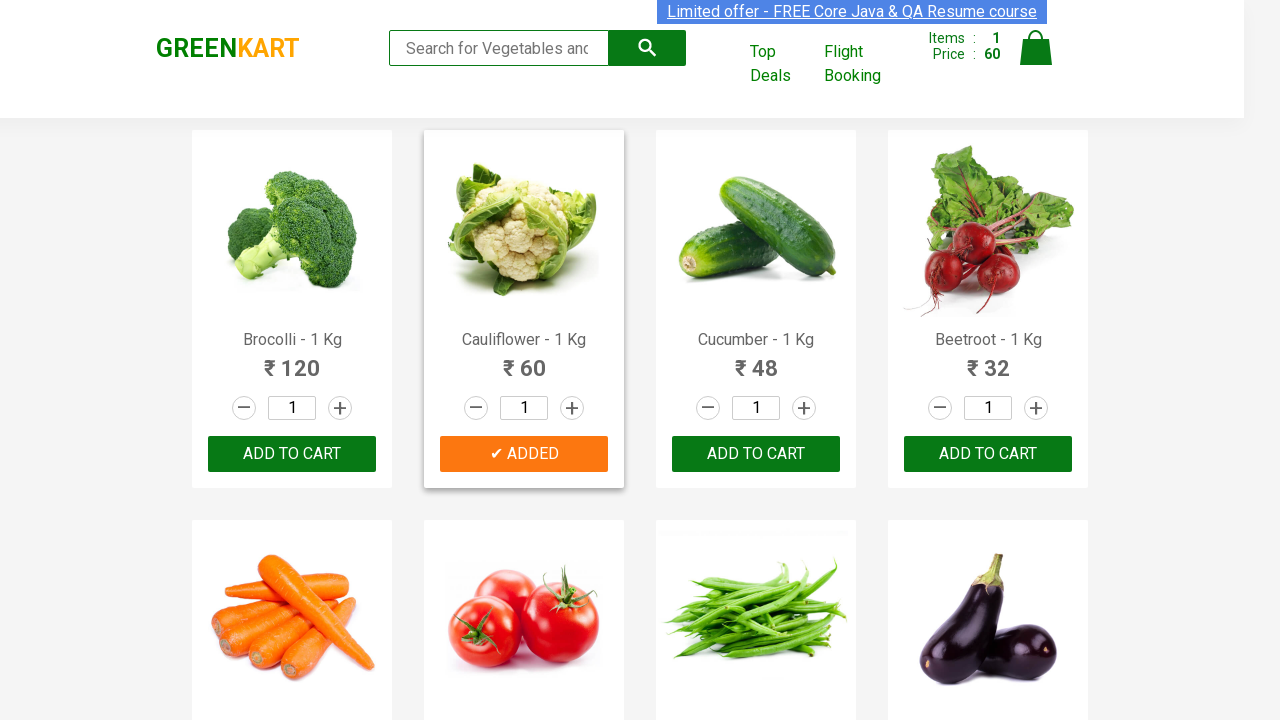

Clicked 'Add to cart' button for Tomato at (524, 360) on xpath=//div[@class='product-action']/button >> nth=5
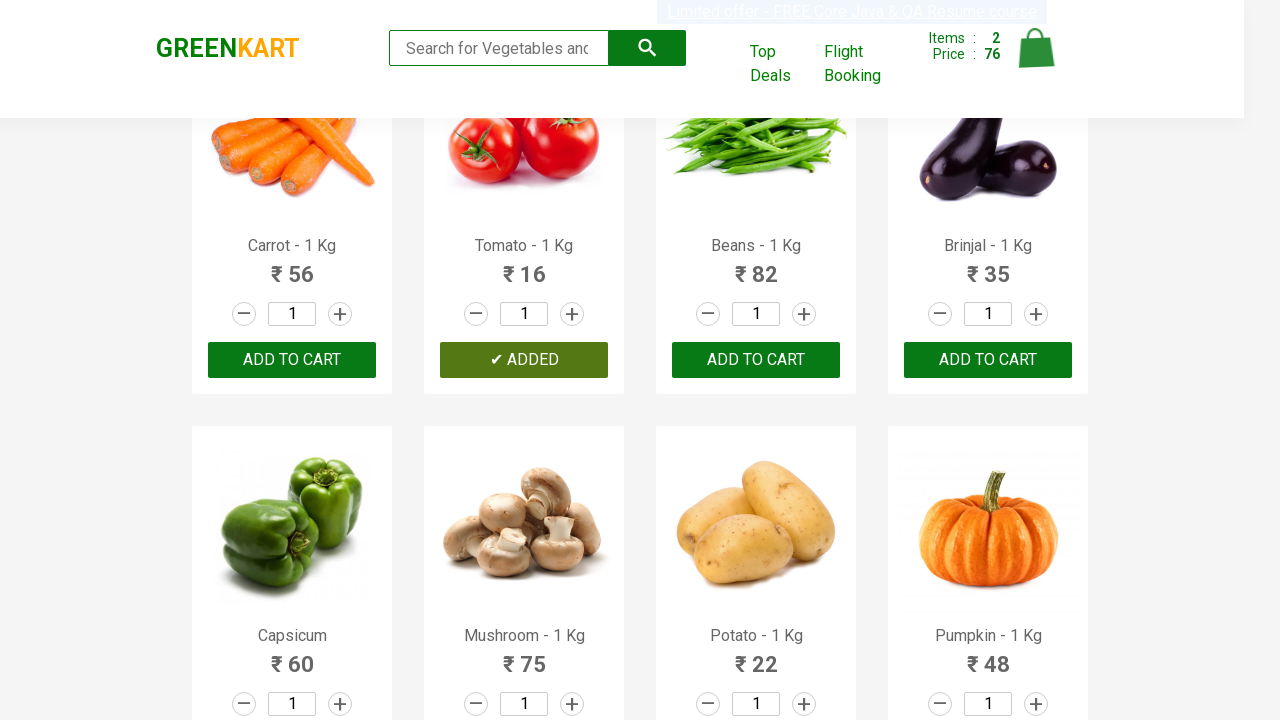

Retrieved product text: Beans - 1 Kg
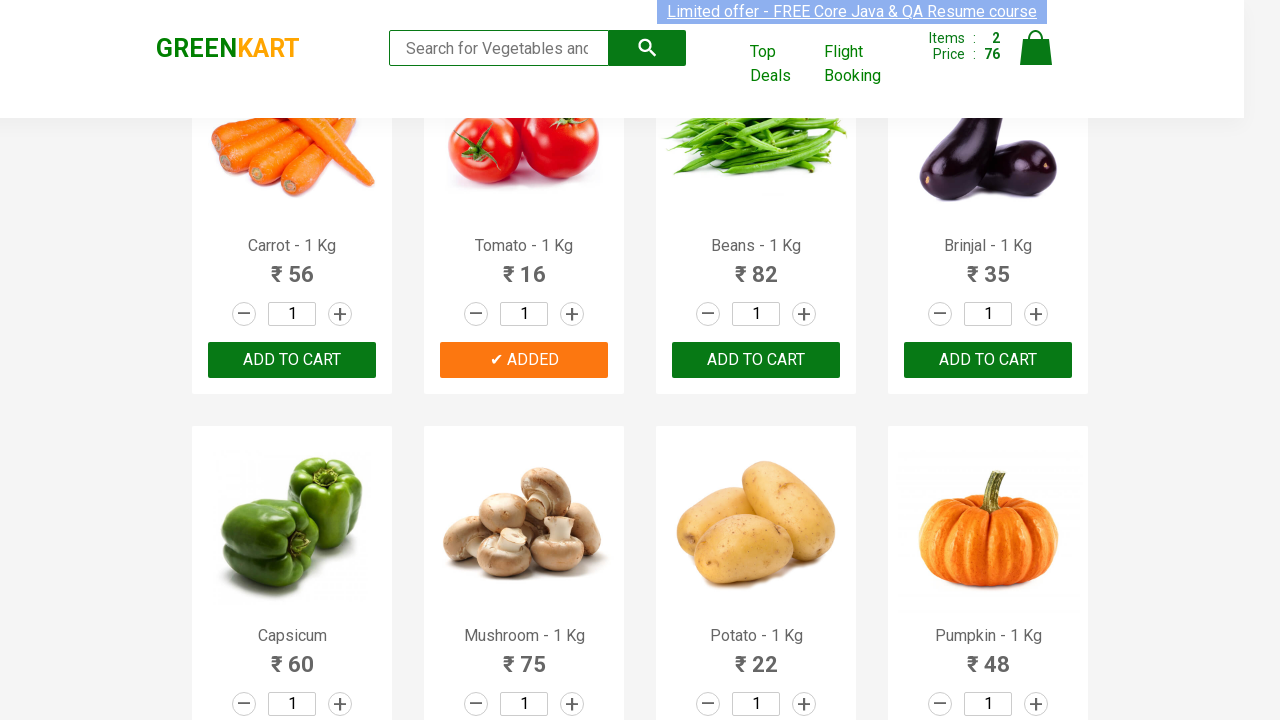

Retrieved product text: Brinjal - 1 Kg
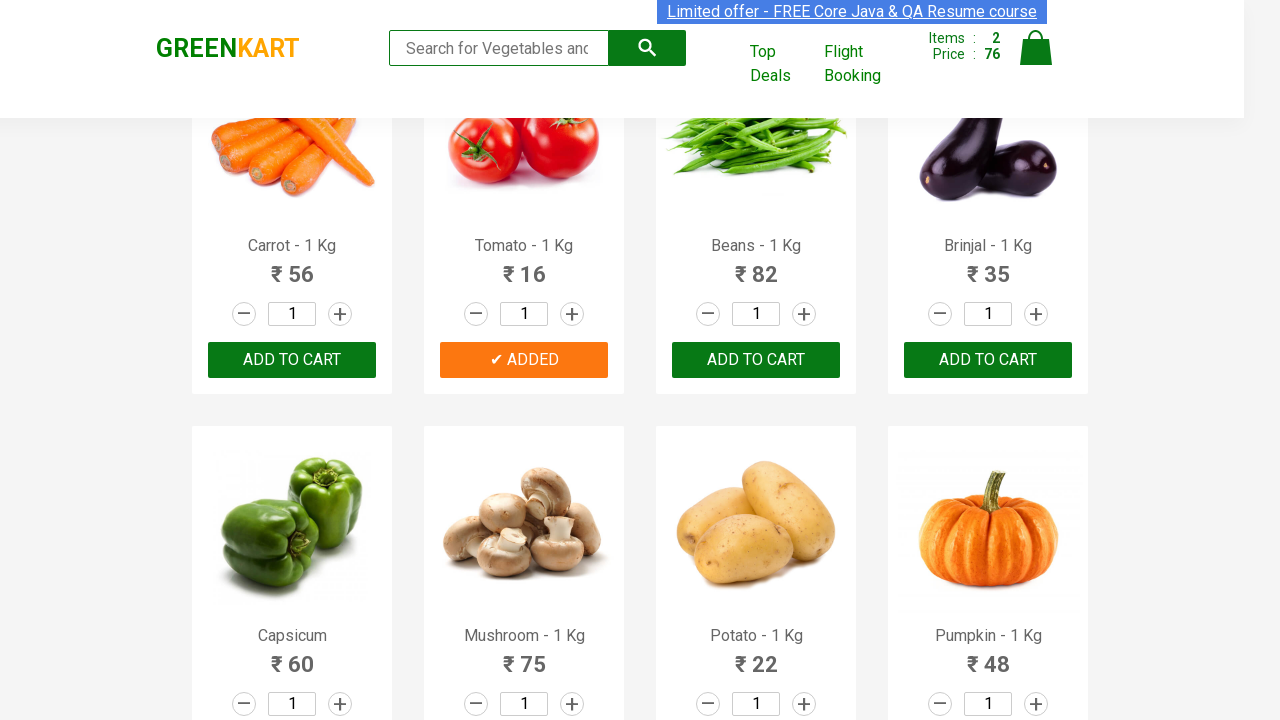

Clicked 'Add to cart' button for Brinjal at (988, 360) on xpath=//div[@class='product-action']/button >> nth=7
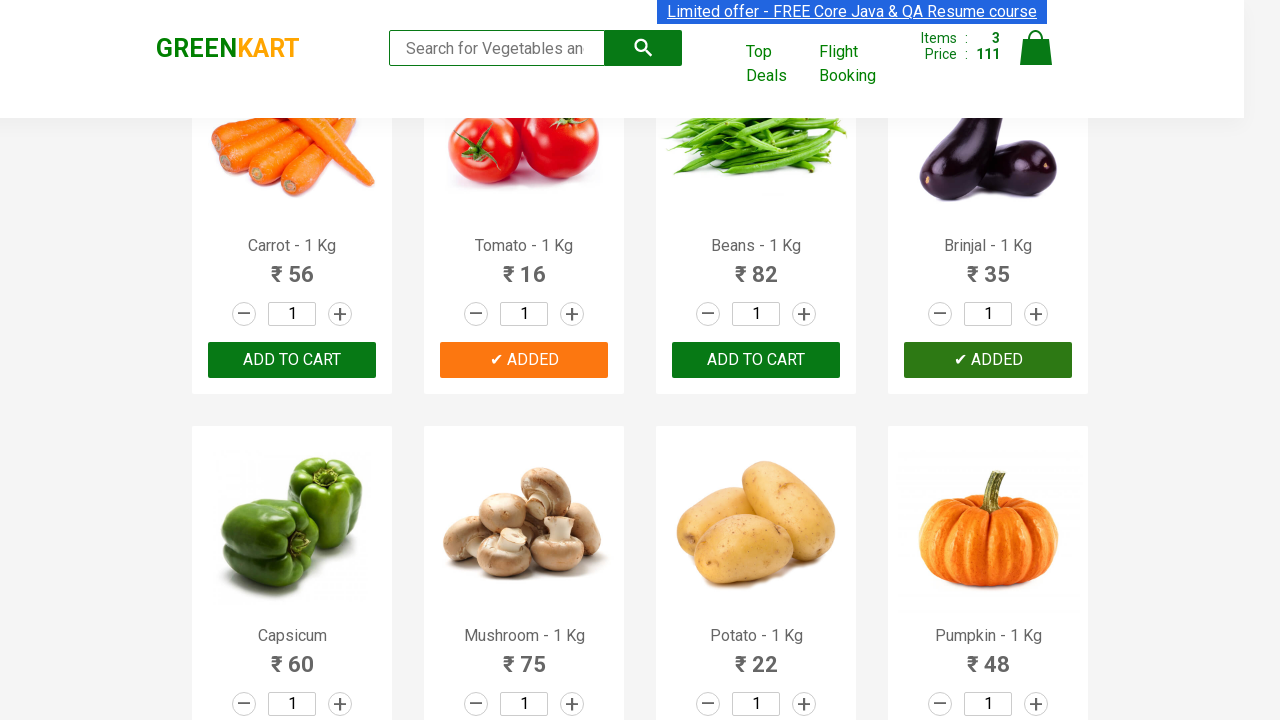

Retrieved product text: Capsicum
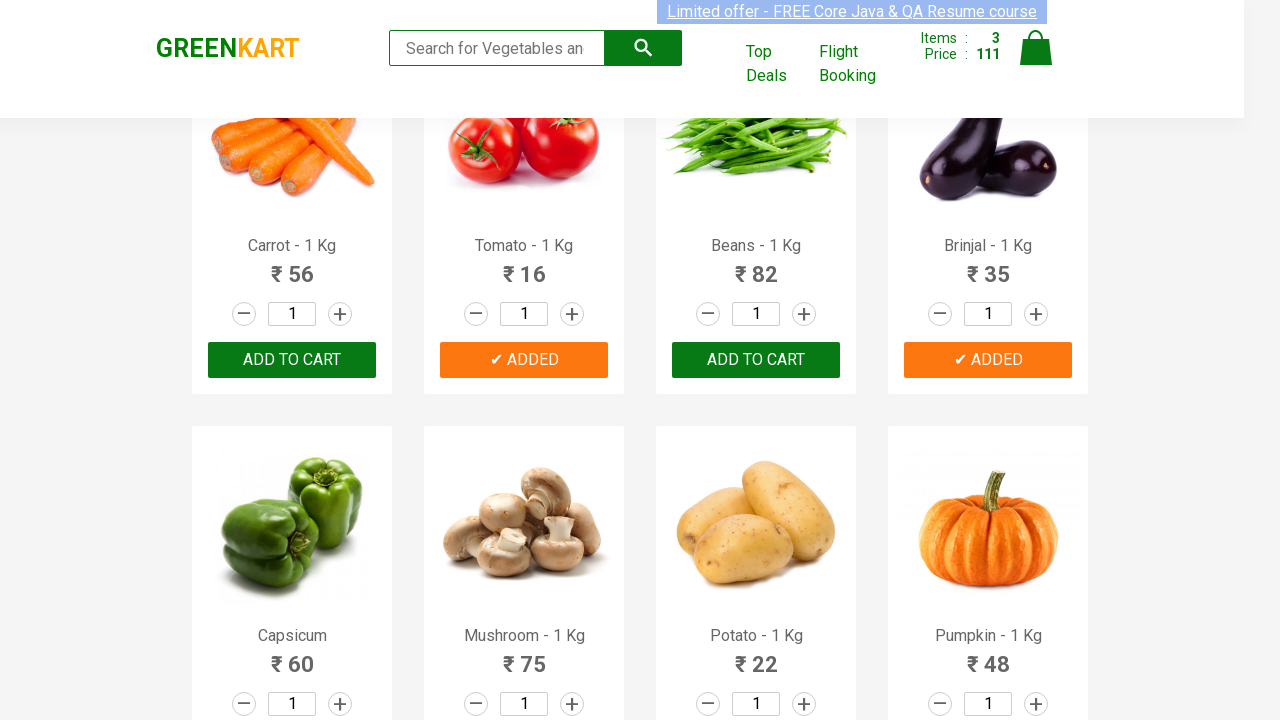

Retrieved product text: Mushroom - 1 Kg
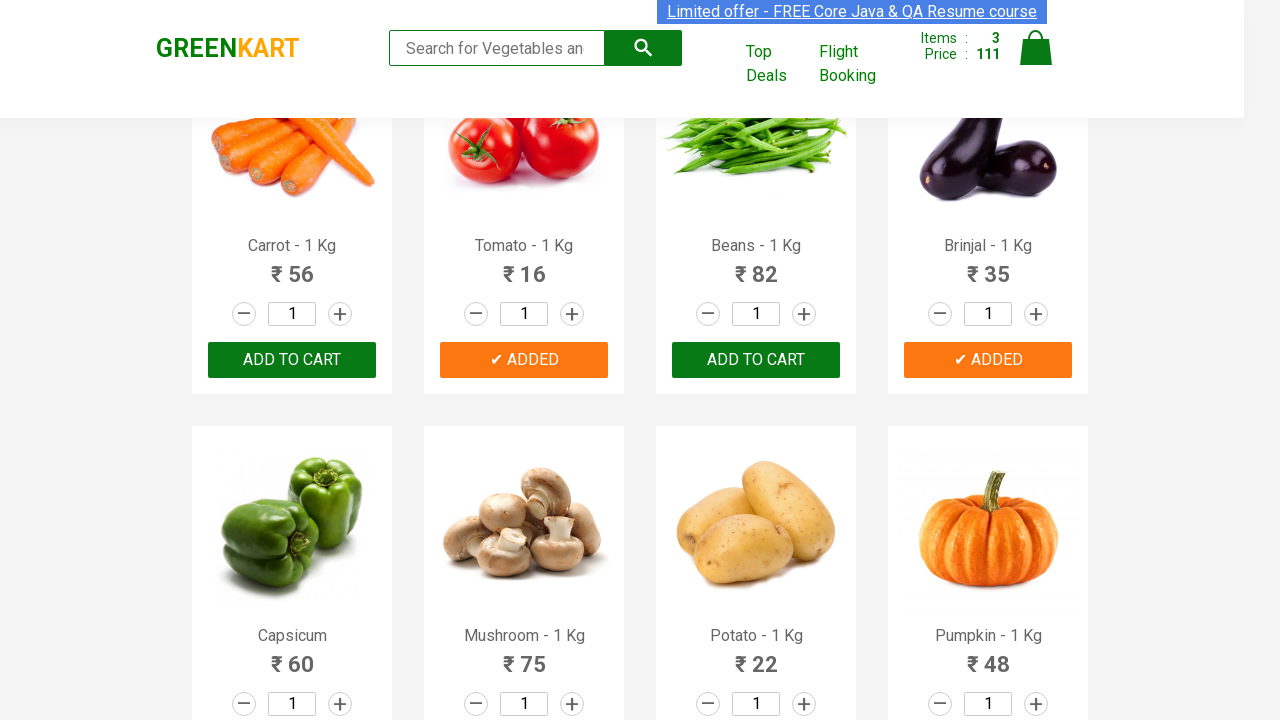

Retrieved product text: Potato - 1 Kg
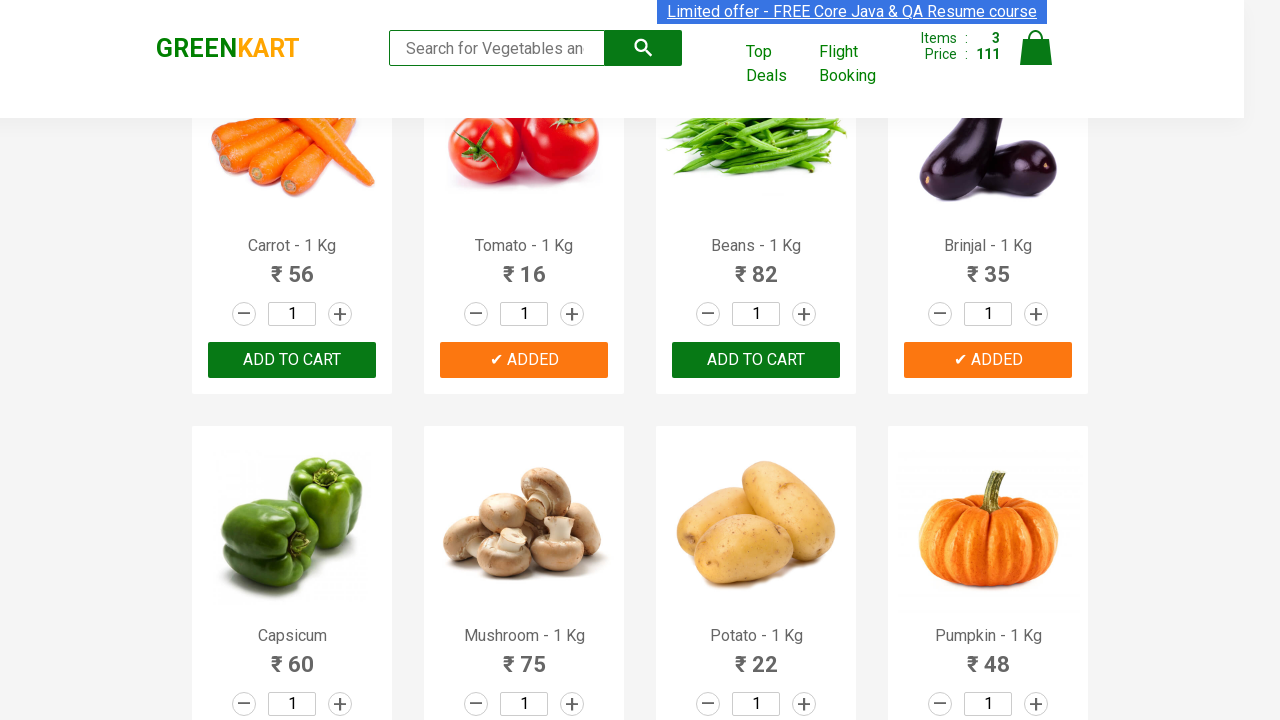

Retrieved product text: Pumpkin - 1 Kg
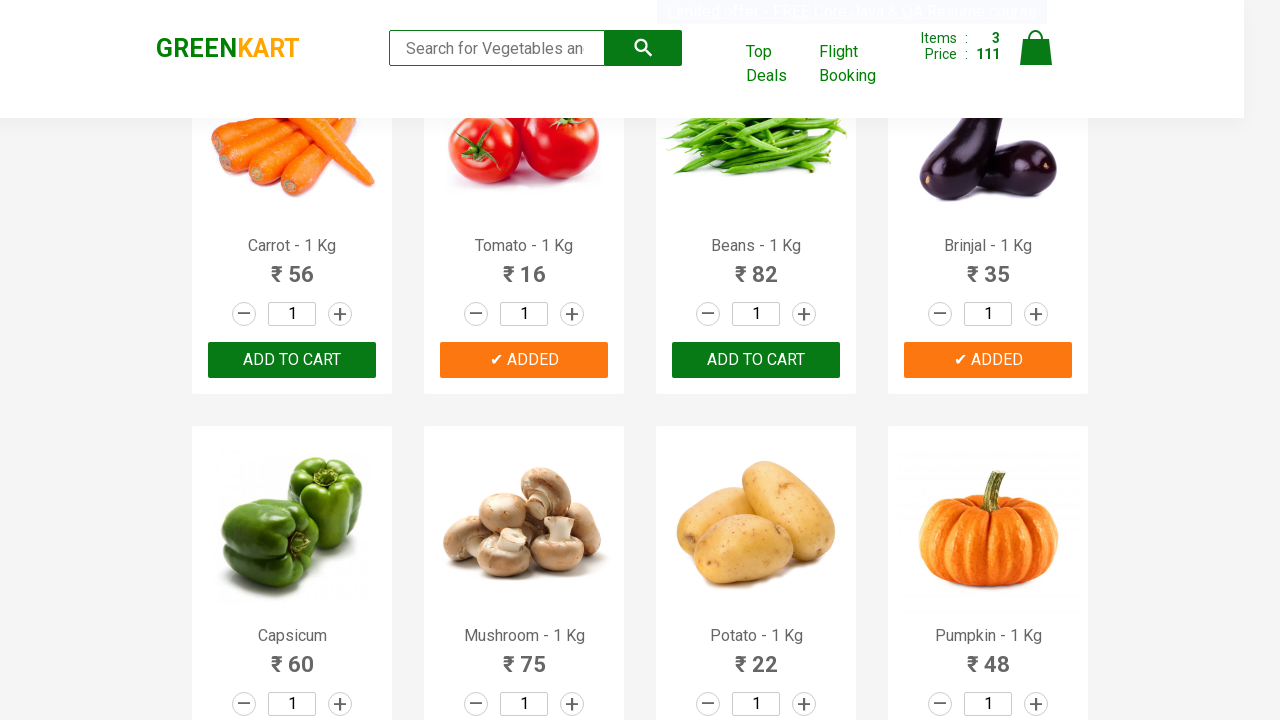

Clicked 'Add to cart' button for Pumpkin at (988, 360) on xpath=//div[@class='product-action']/button >> nth=11
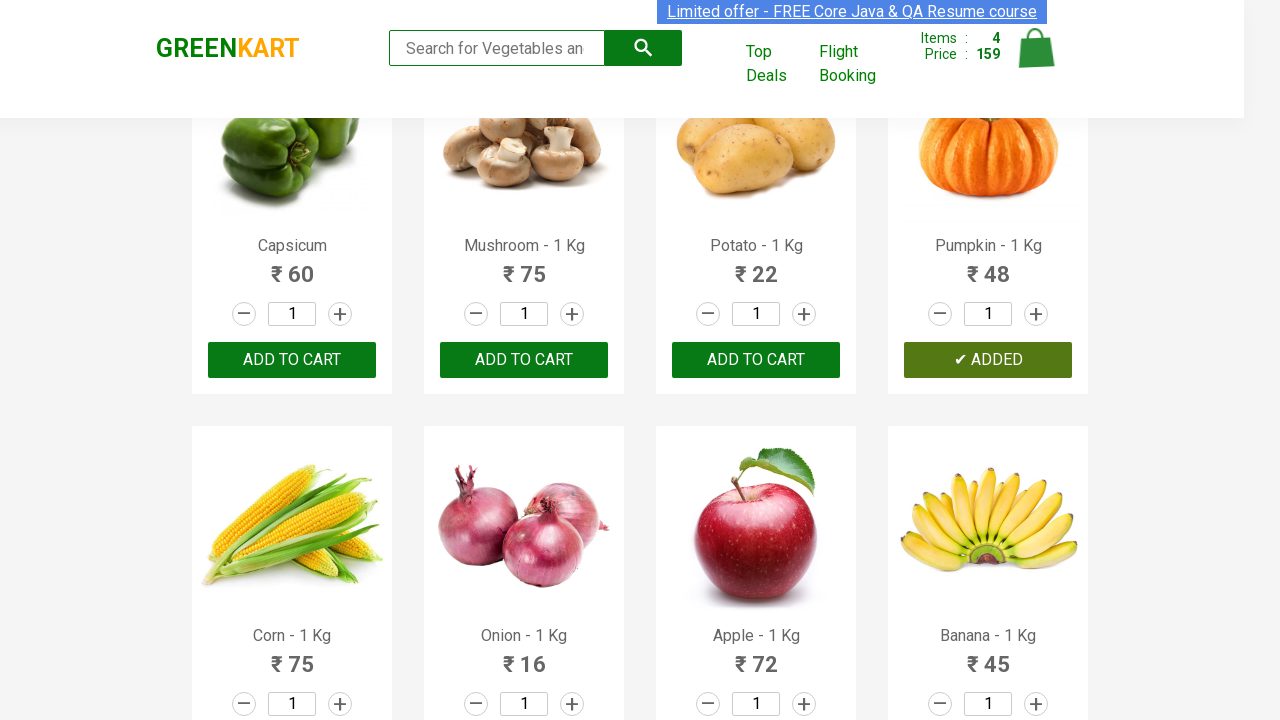

Successfully added all 4 required items to cart
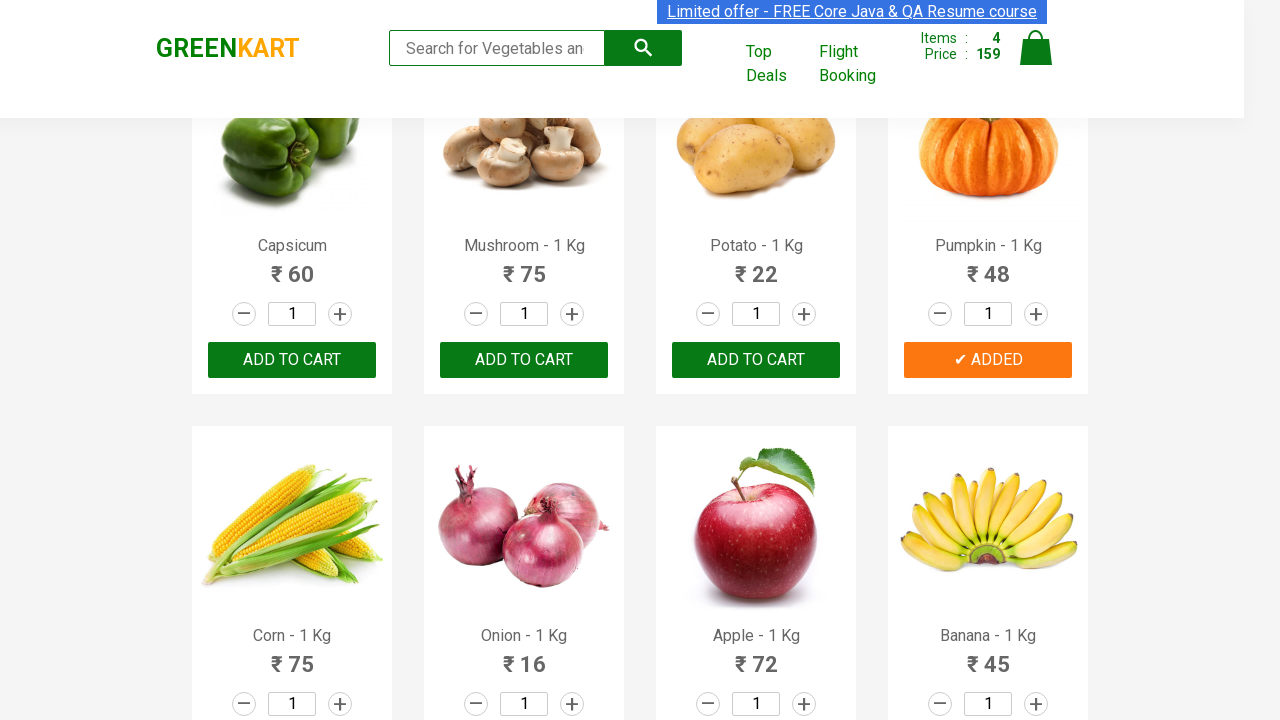

Clicked cart icon to open cart view at (1036, 48) on xpath=//a[@class='cart-icon']//img[contains(@class,'')]
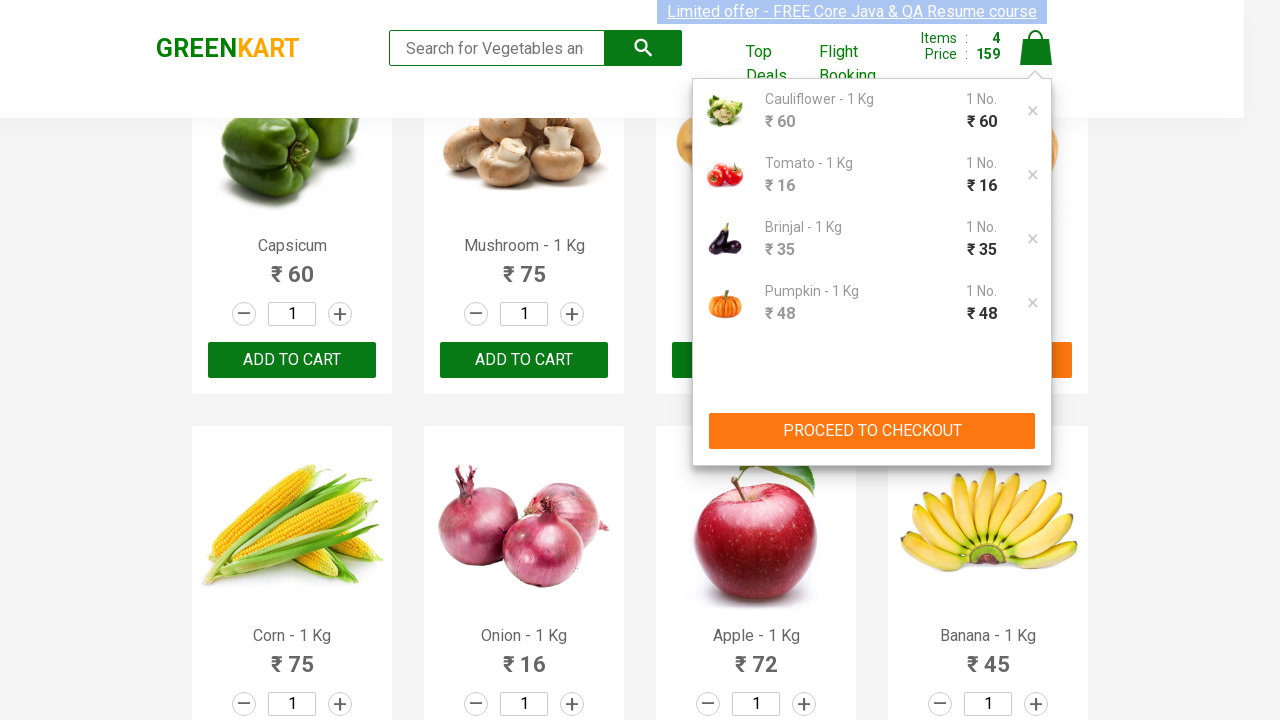

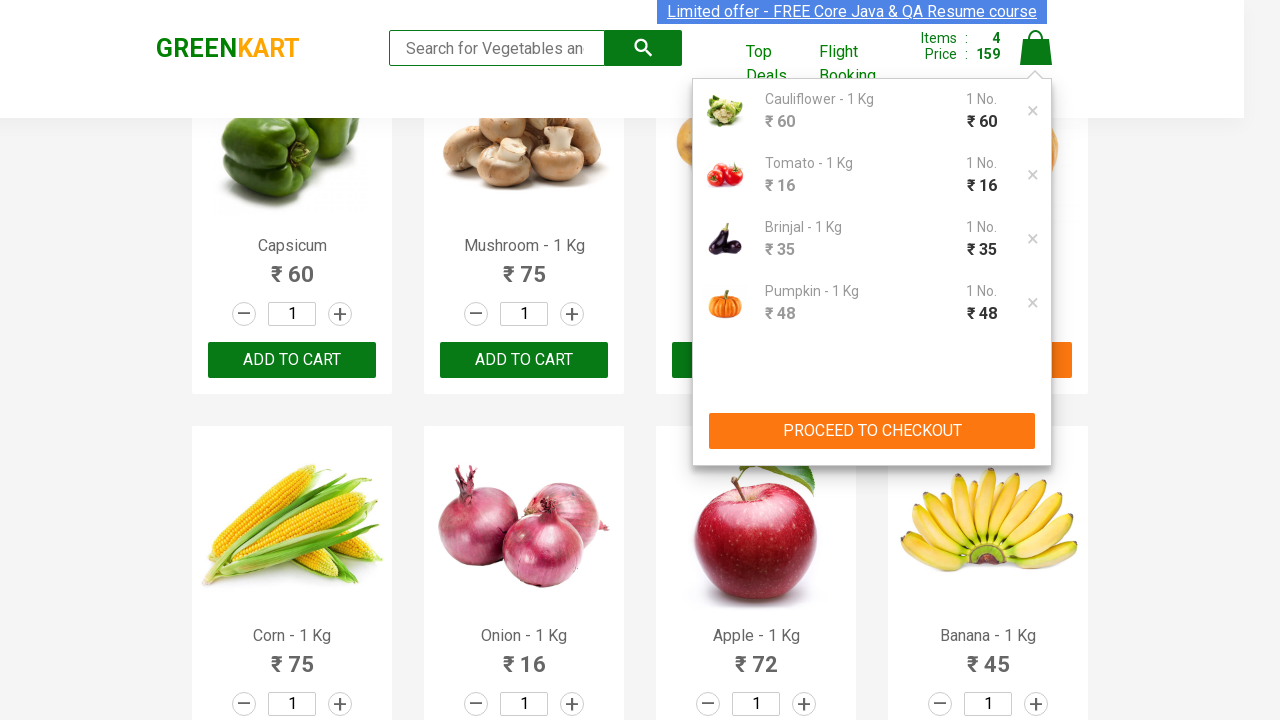